Navigates to the Squadi competition fixtures page, waits for the fixtures container to load, and verifies that competition round fixtures are displayed.

Starting URL: https://registration.squadi.com/competitions?yearId=7&matchid=622227&organisationKey=bede218b-68e3-45cb-9ec0-892683988b5b&competitionUniqueKey=6a795117-75e8-448c-8f21-977c2412946a&divisionId=5876&teamId=59512

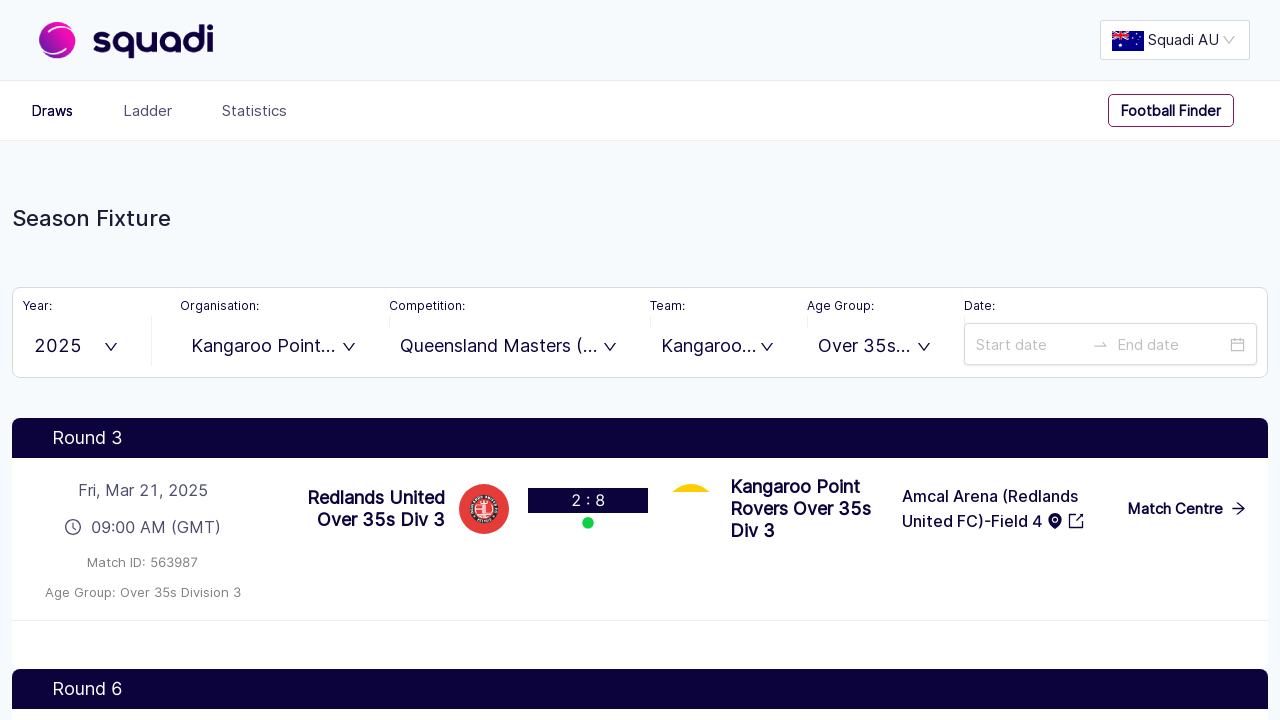

Waited for network to settle after page load
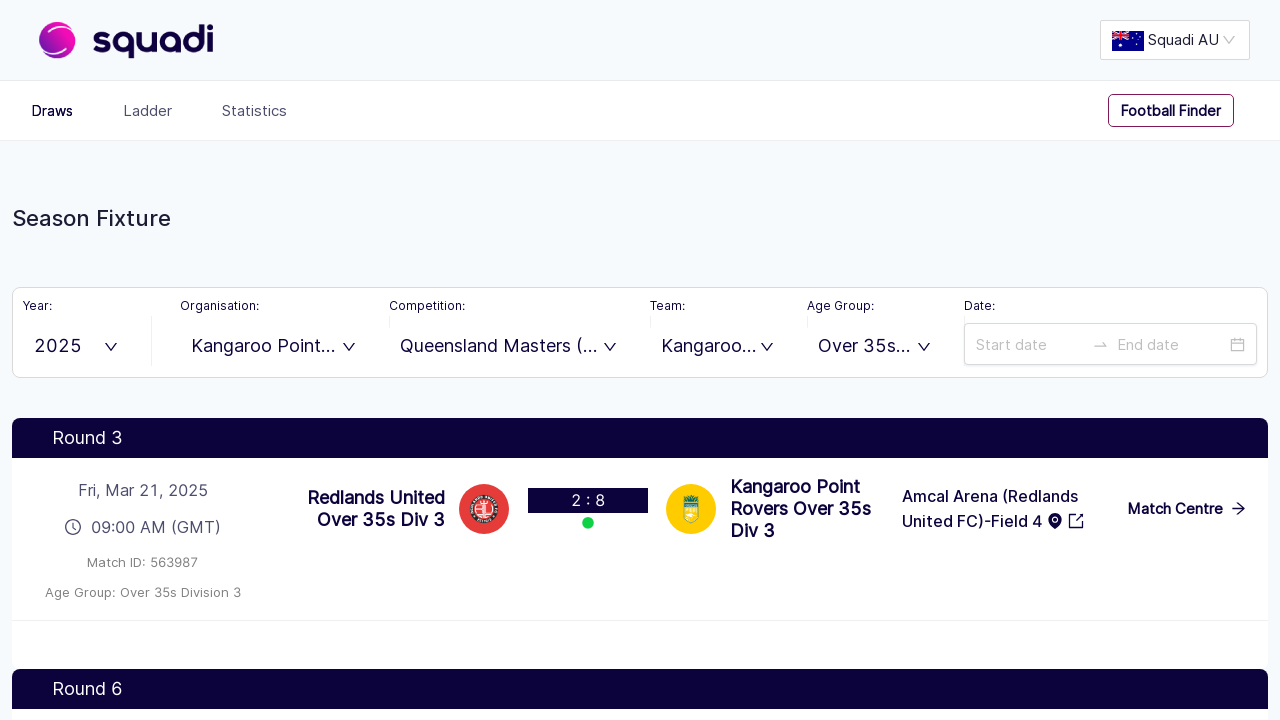

Fixtures container loaded and became visible
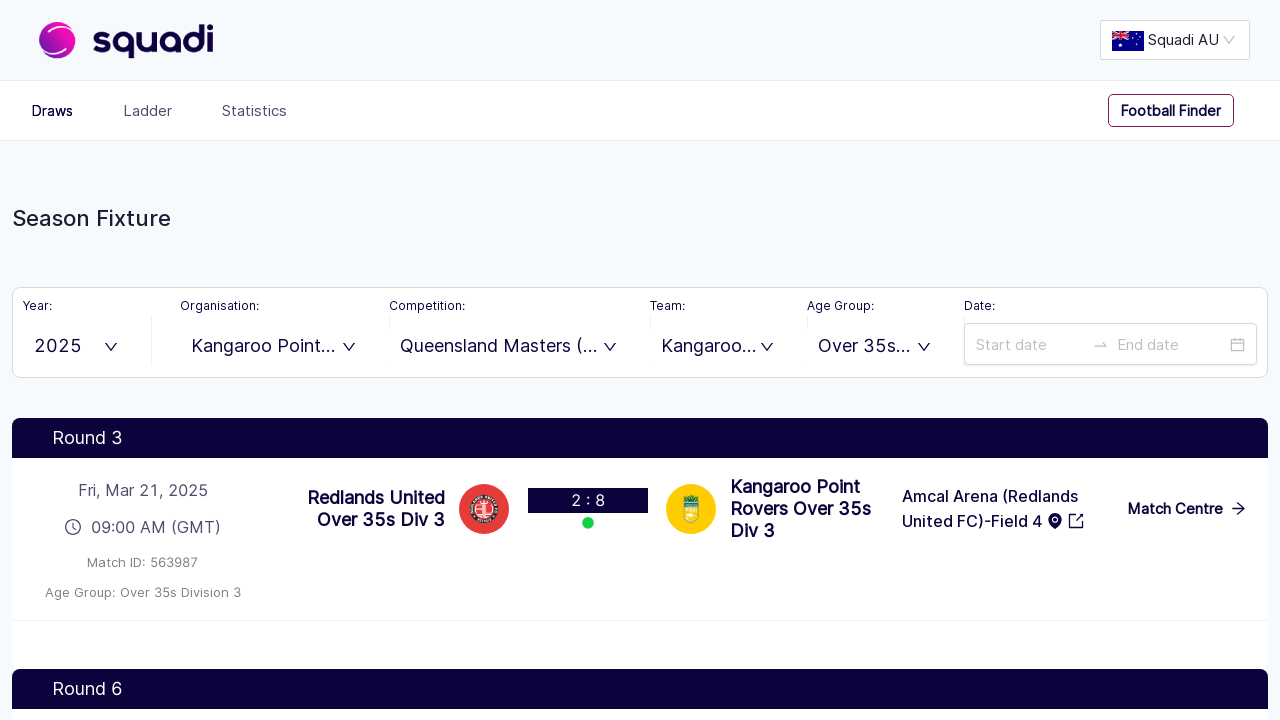

Competition round fixtures verified as present
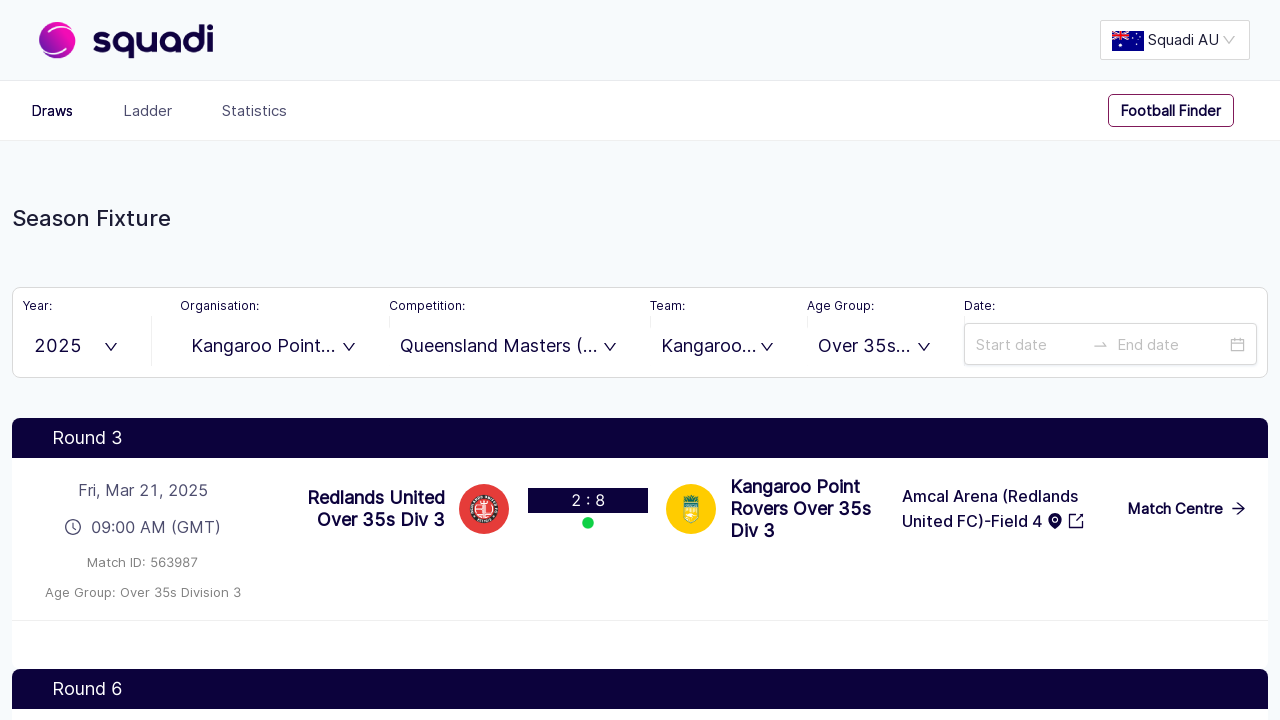

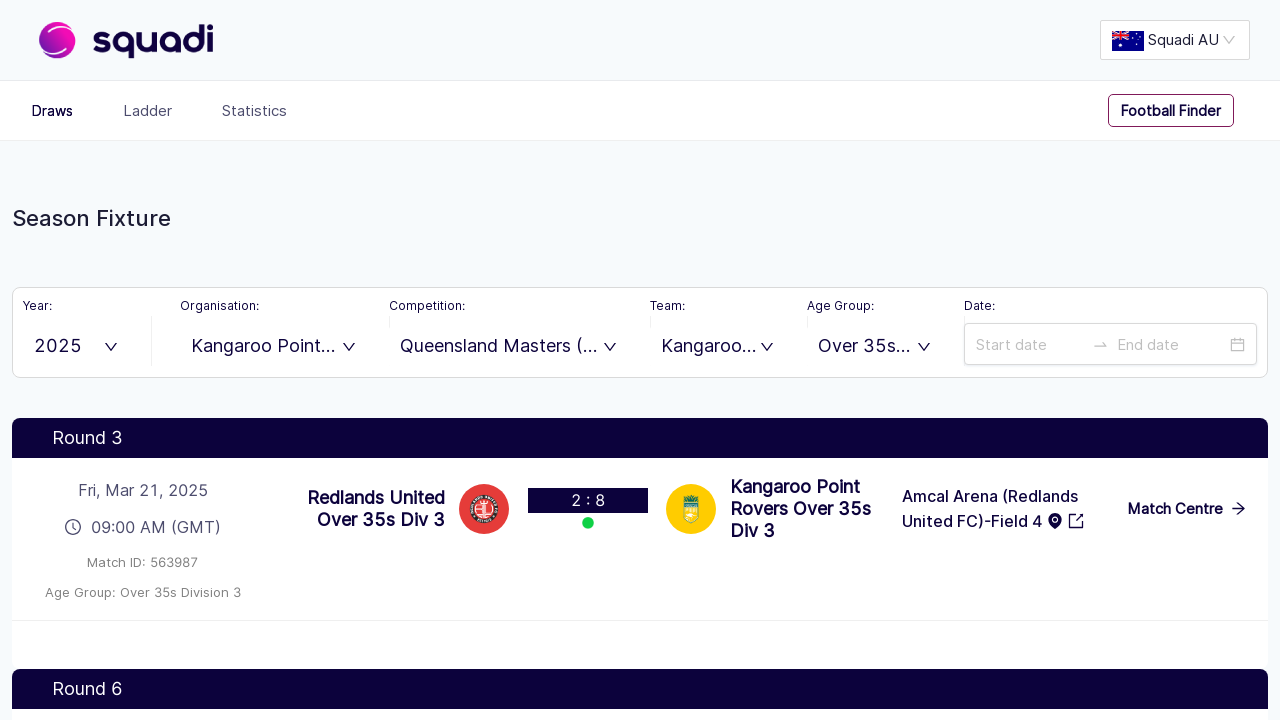